Tests a registration form by filling in first name, last name, and email fields, submitting the form, and verifying the success message is displayed.

Starting URL: http://suninjuly.github.io/registration1.html

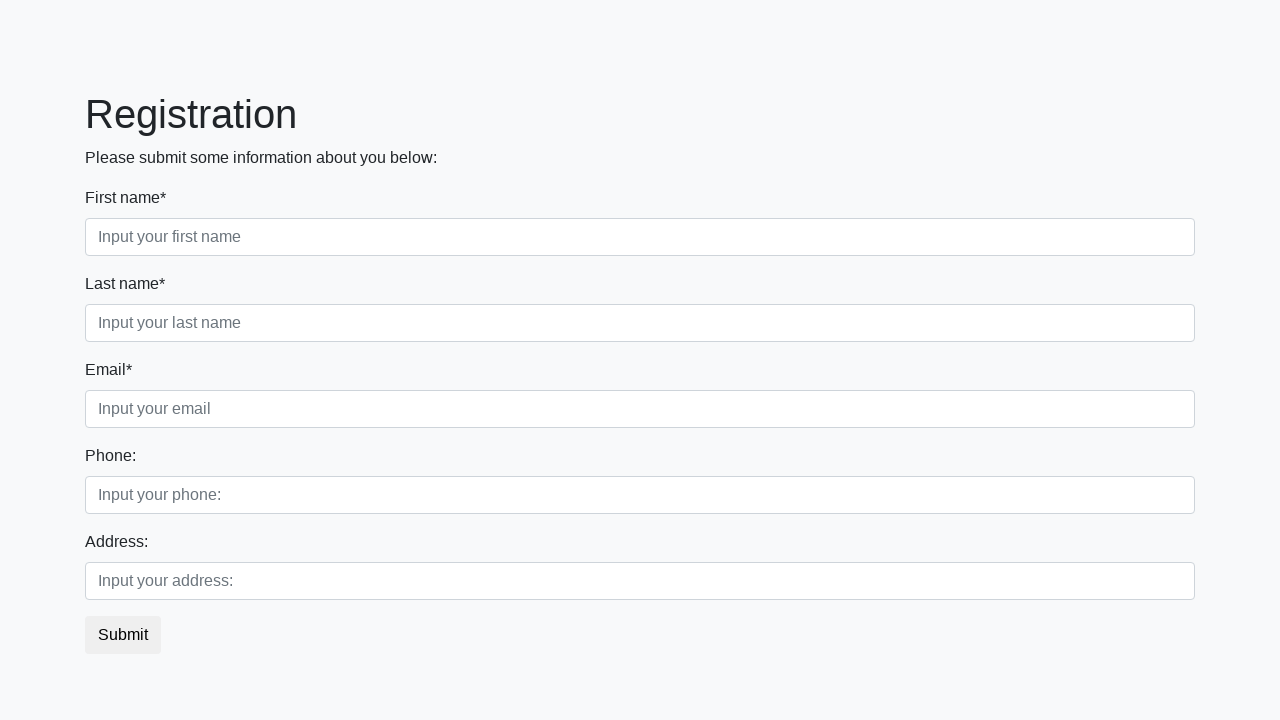

Filled first name field with 'John' on [placeholder="Input your first name"]
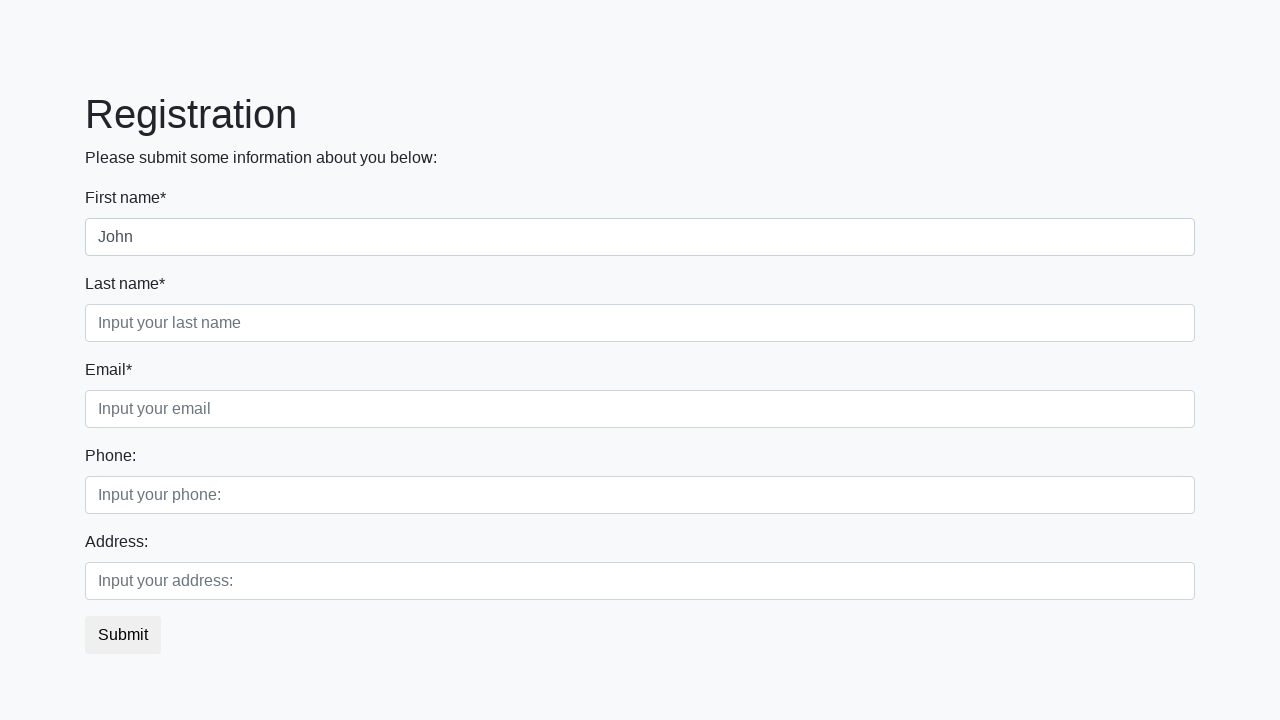

Filled last name field with 'Smith' on [placeholder="Input your last name"]
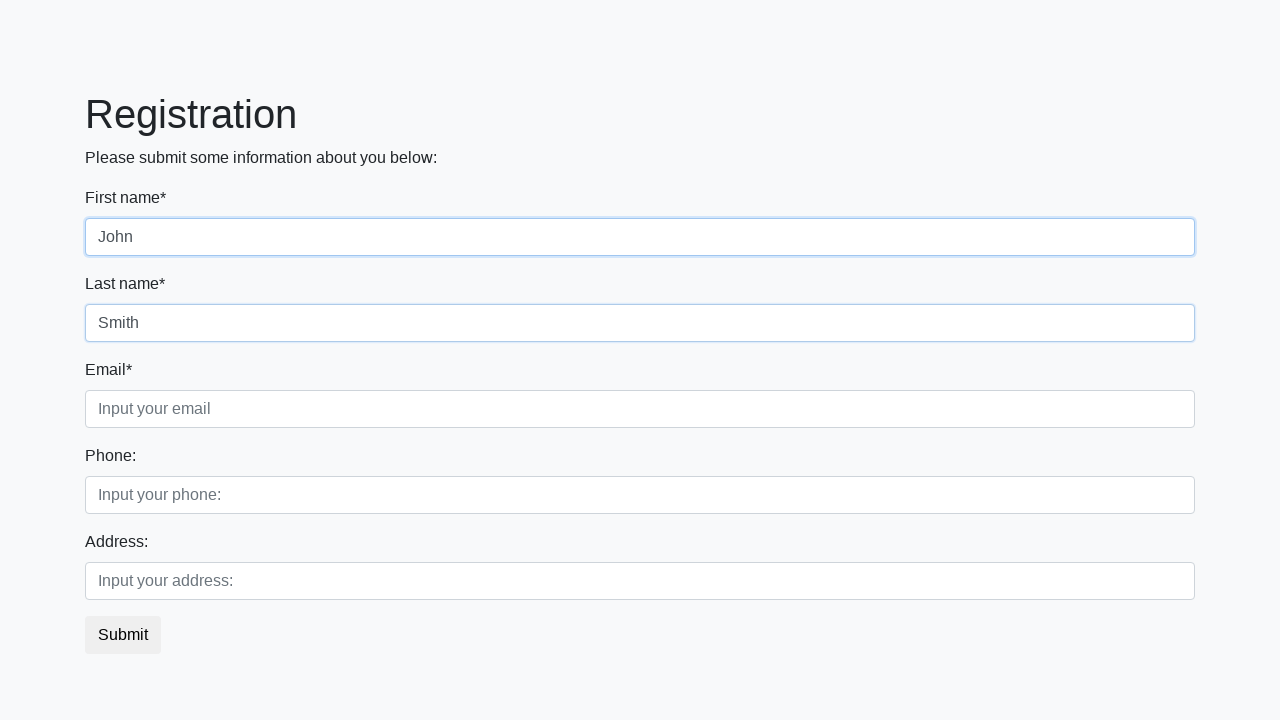

Filled email field with 'john.smith@example.com' on [placeholder="Input your email"]
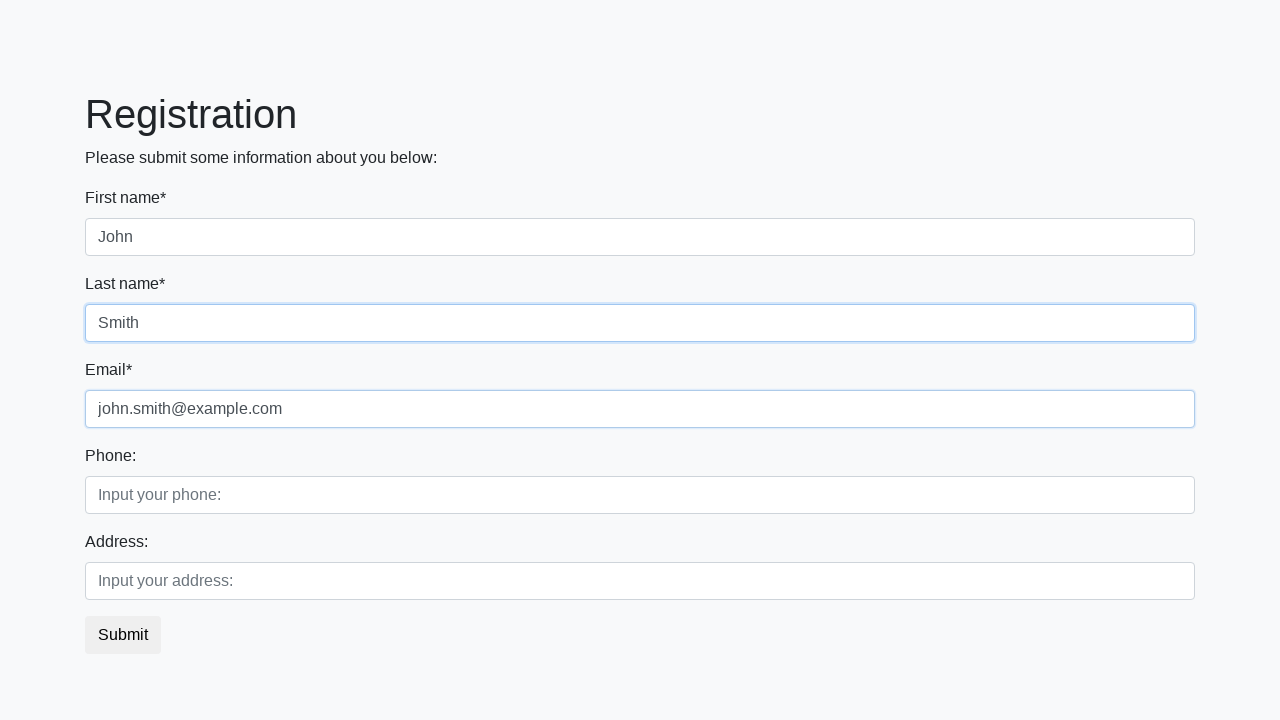

Clicked submit button to register at (123, 635) on button.btn
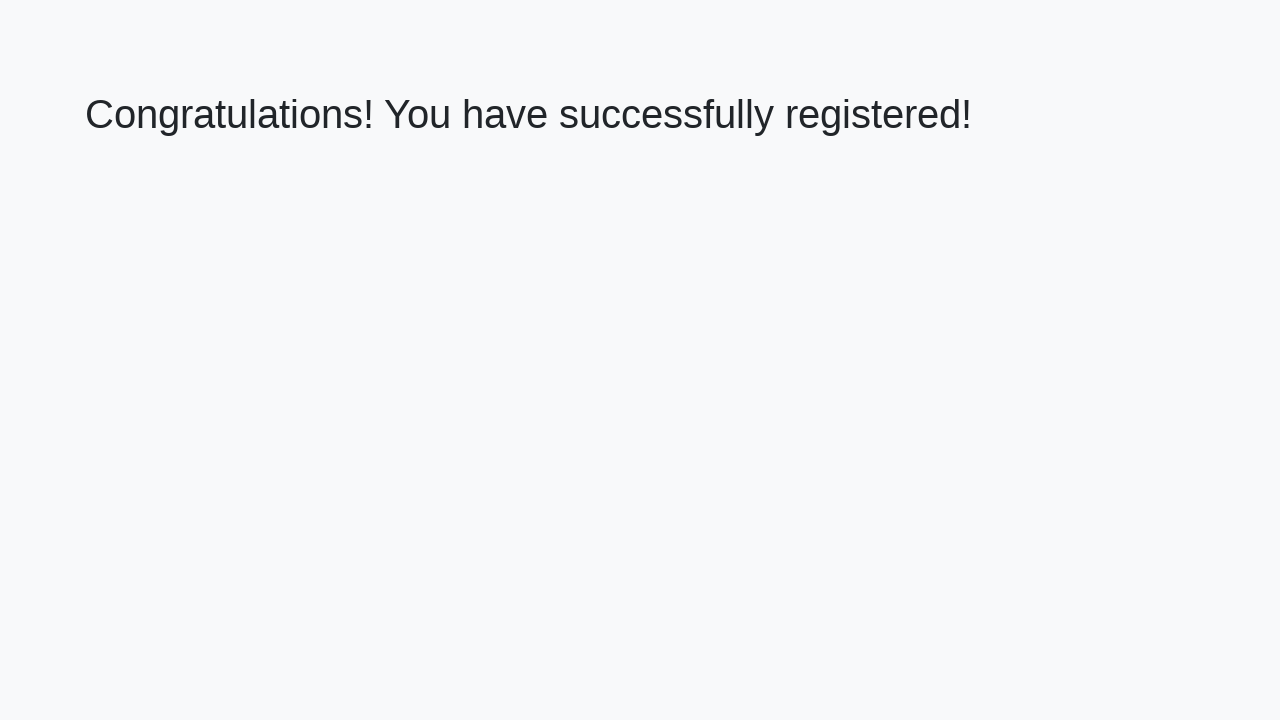

Success message displayed with h1 element
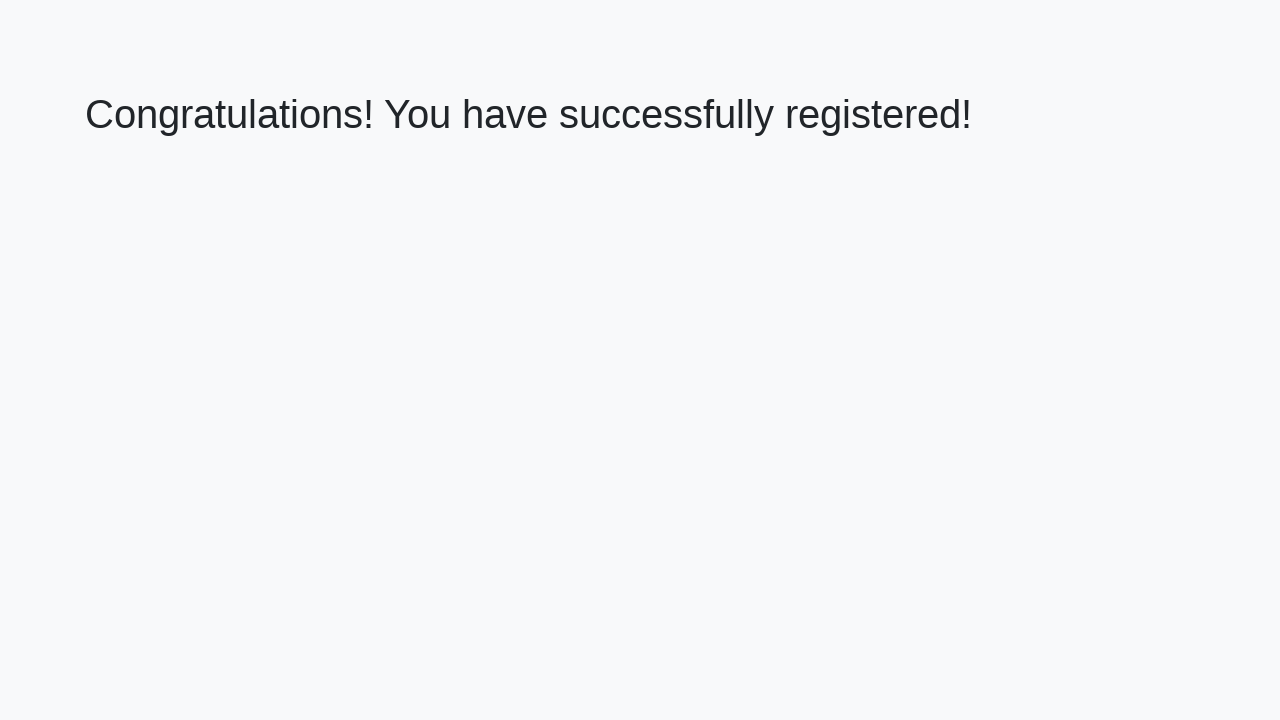

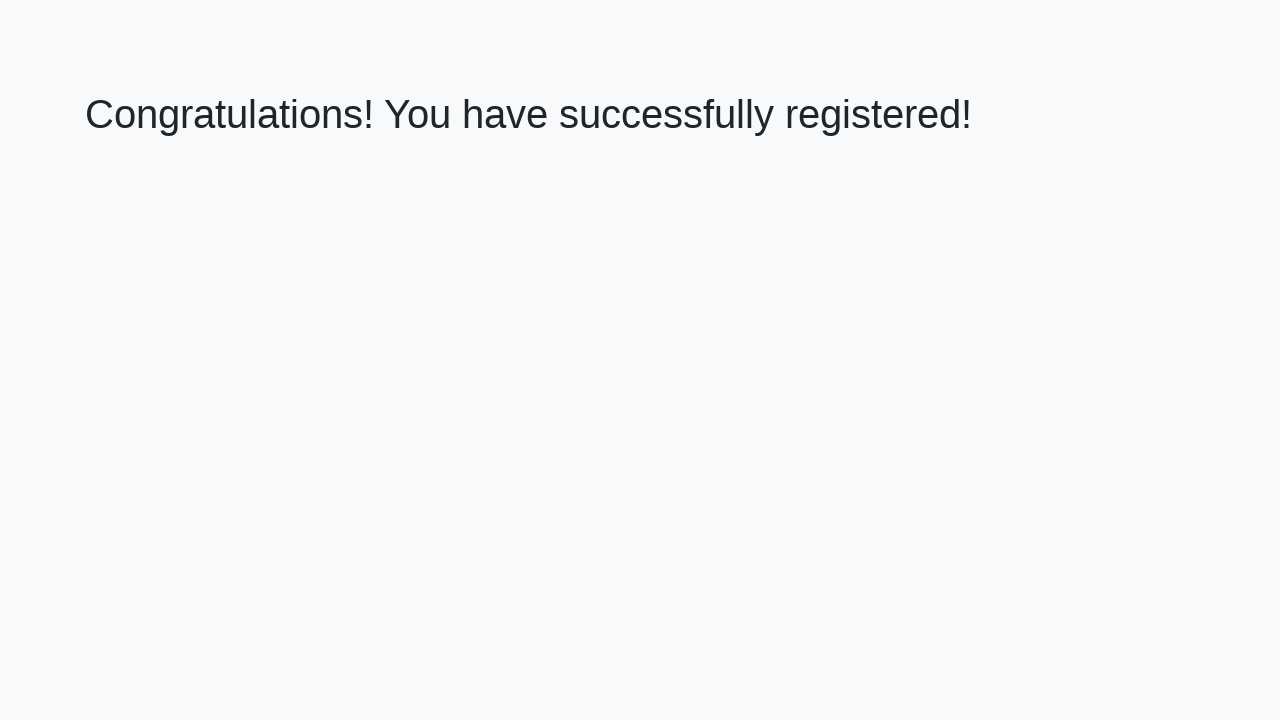